Tests clicking on a button with CSS class attribute three times and handling alerts that appear after each click

Starting URL: http://uitestingplayground.com/classattr

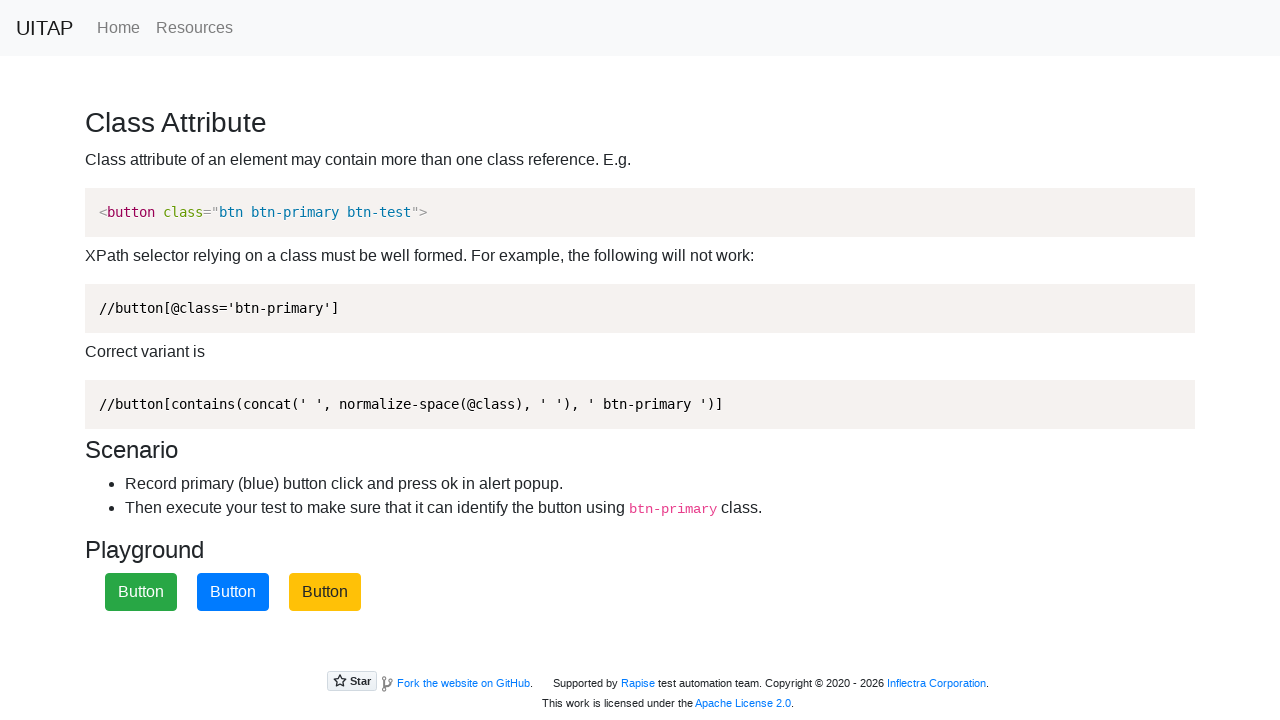

Clicked blue button (attempt 1 of 3) at (233, 592) on xpath=//button[contains(concat(' ', normalize-space(@class), ' '), ' btn-primary
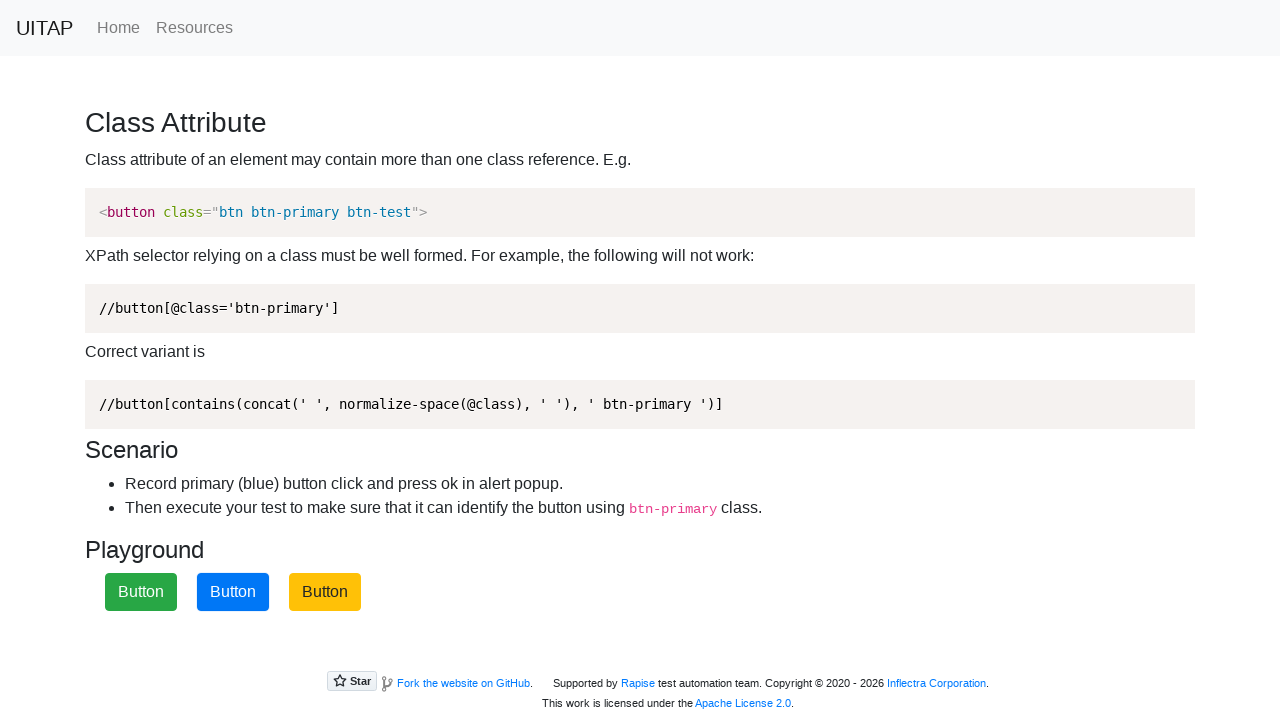

Set up dialog handler to accept alert (attempt 1 of 3)
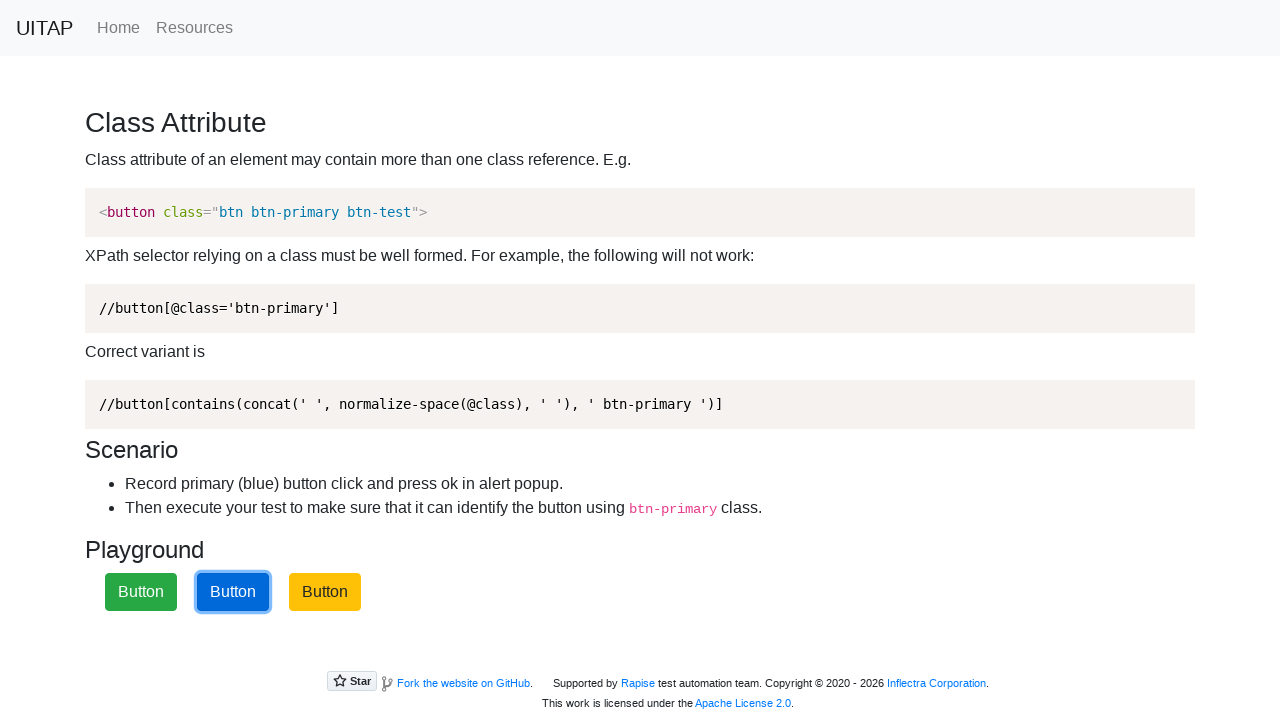

Waited 500ms for alert to be processed (attempt 1 of 3)
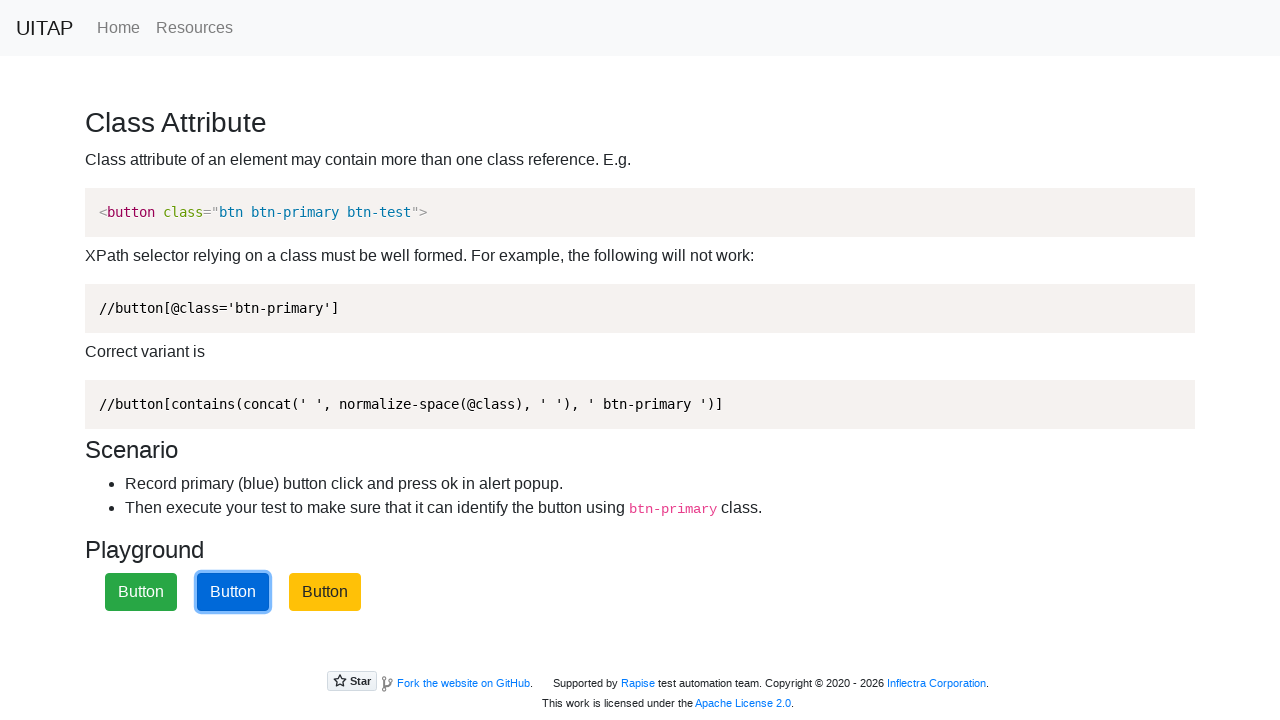

Clicked blue button (attempt 2 of 3) at (233, 592) on xpath=//button[contains(concat(' ', normalize-space(@class), ' '), ' btn-primary
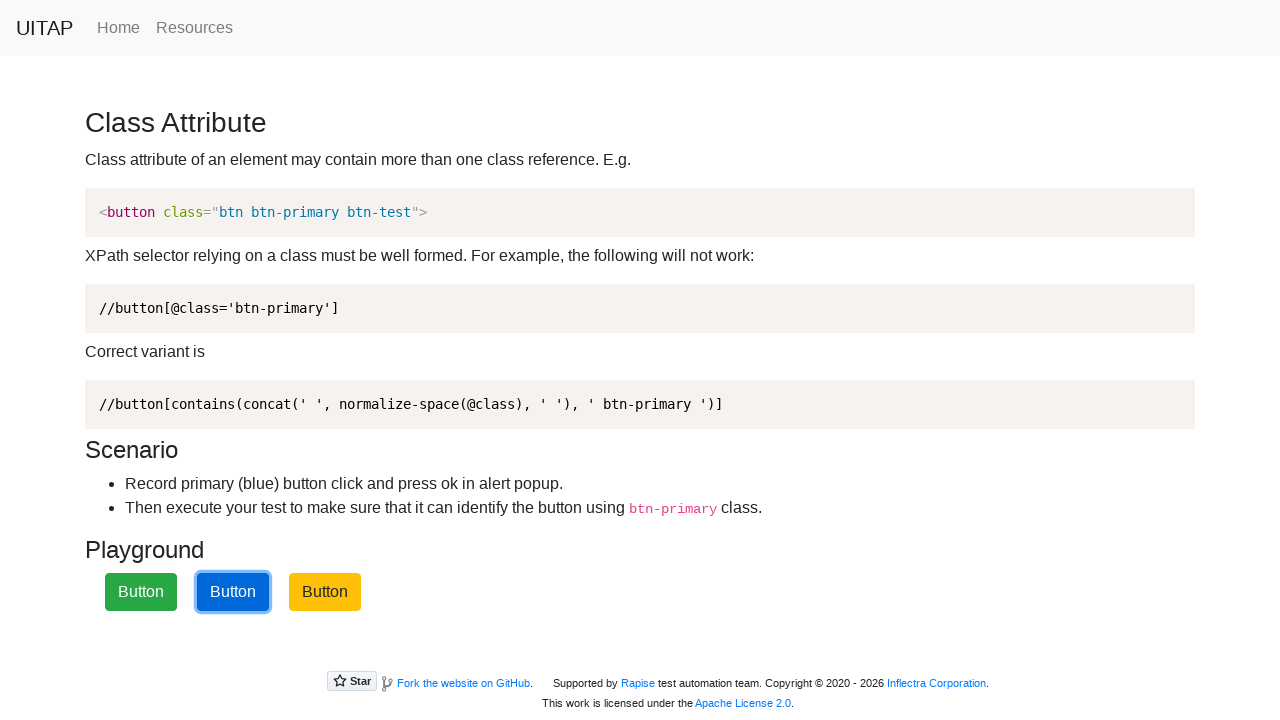

Set up dialog handler to accept alert (attempt 2 of 3)
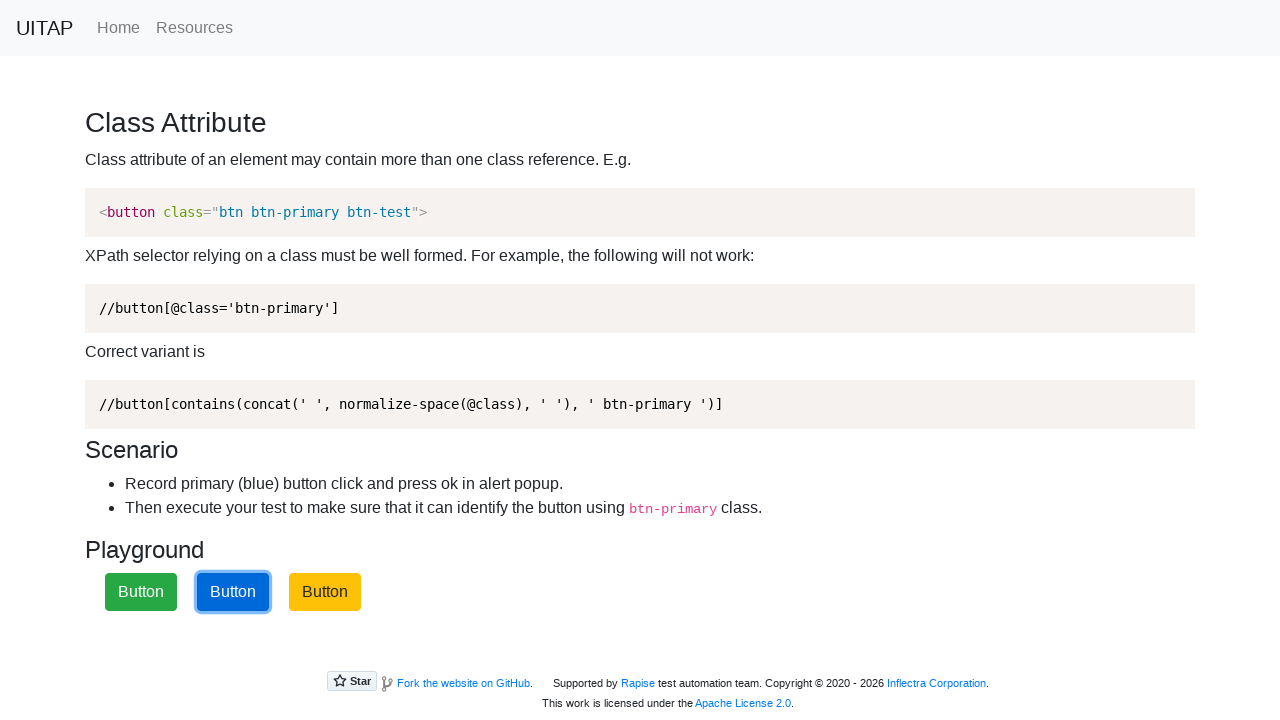

Waited 500ms for alert to be processed (attempt 2 of 3)
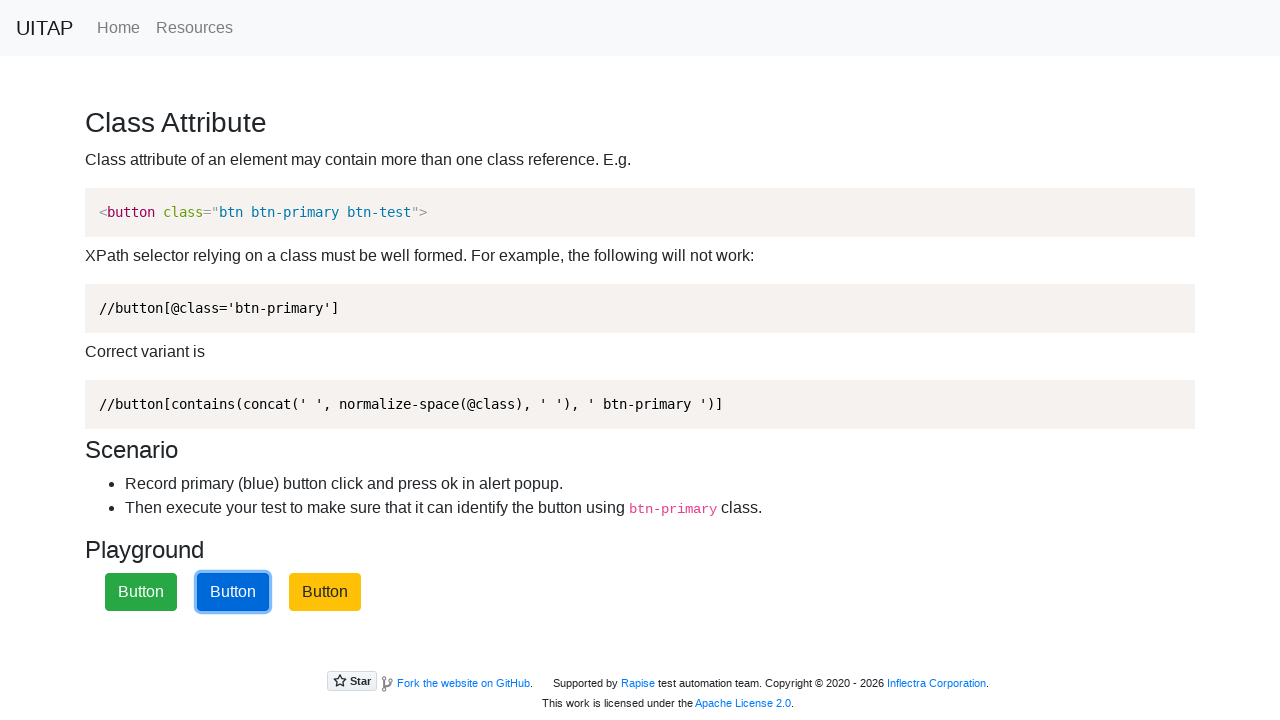

Clicked blue button (attempt 3 of 3) at (233, 592) on xpath=//button[contains(concat(' ', normalize-space(@class), ' '), ' btn-primary
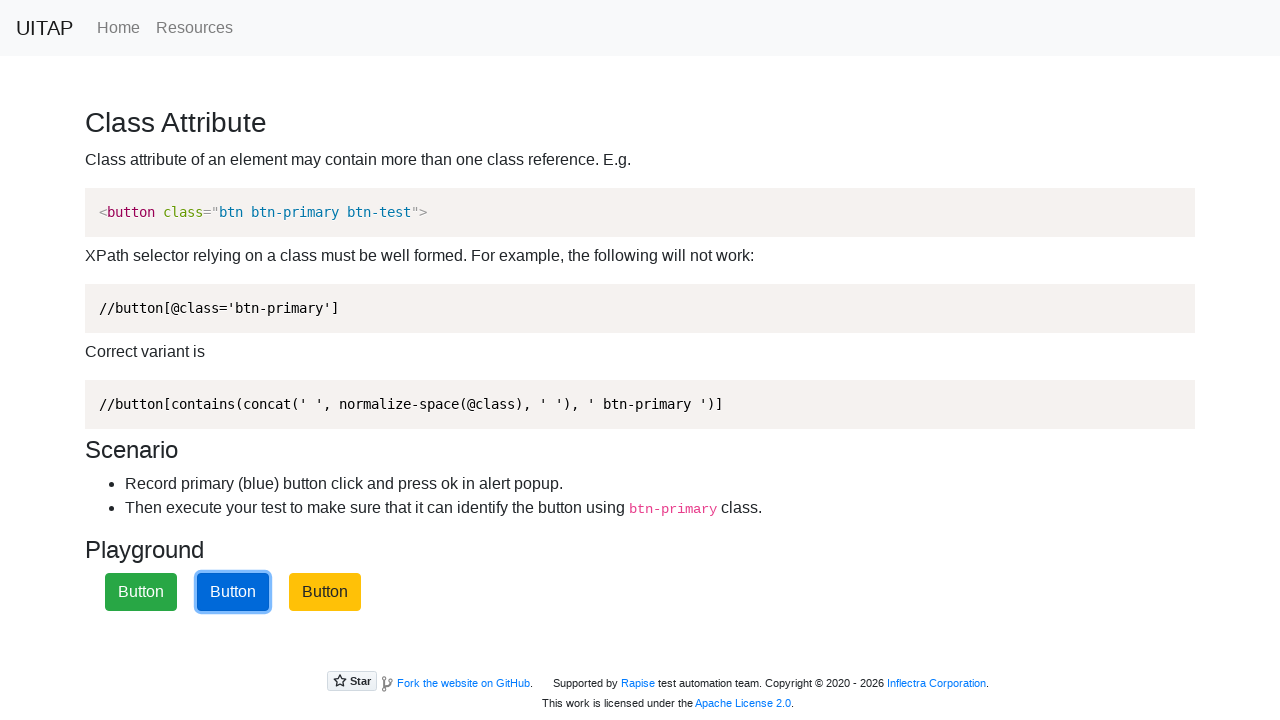

Set up dialog handler to accept alert (attempt 3 of 3)
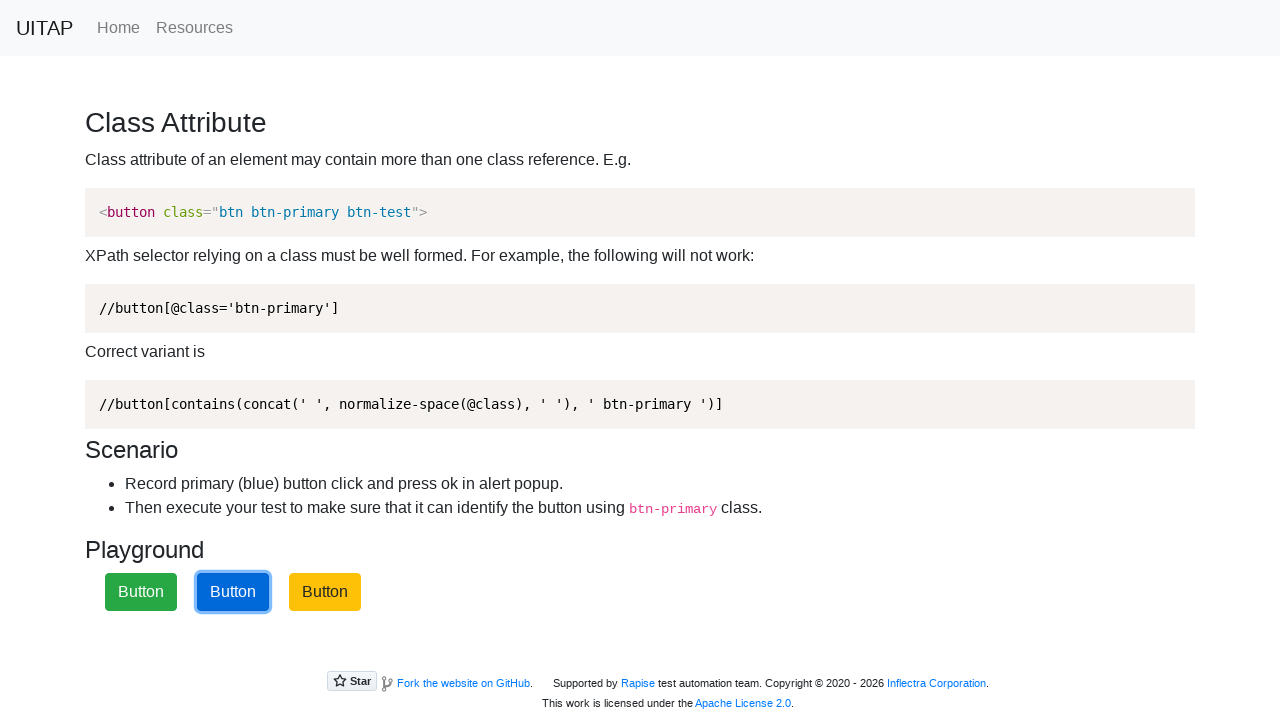

Waited 500ms for alert to be processed (attempt 3 of 3)
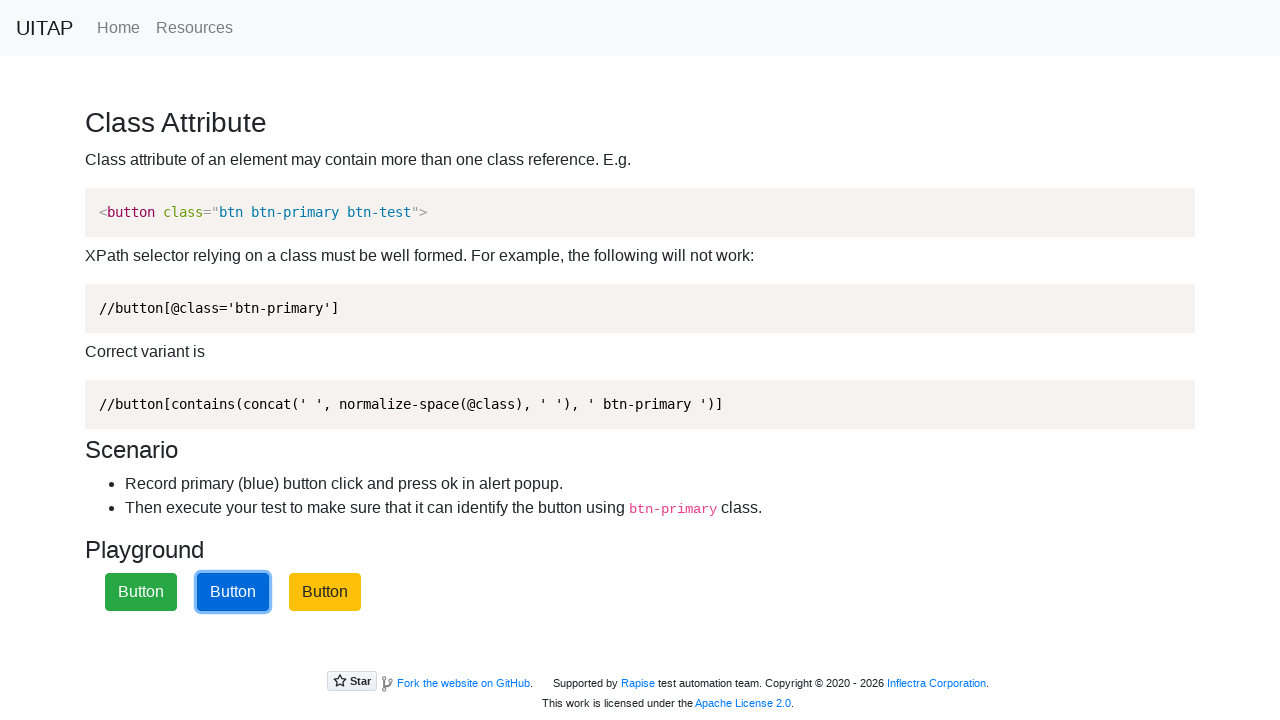

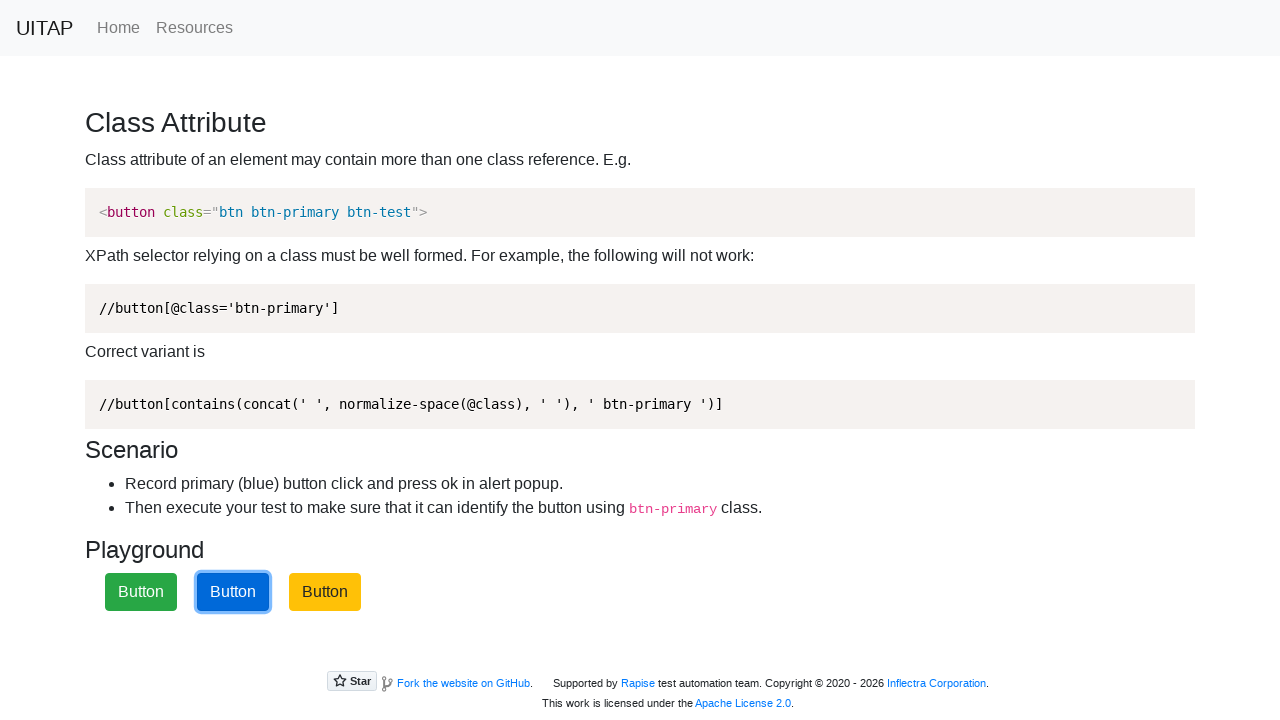